Tests that the clear completed button displays the correct text

Starting URL: https://demo.playwright.dev/todomvc

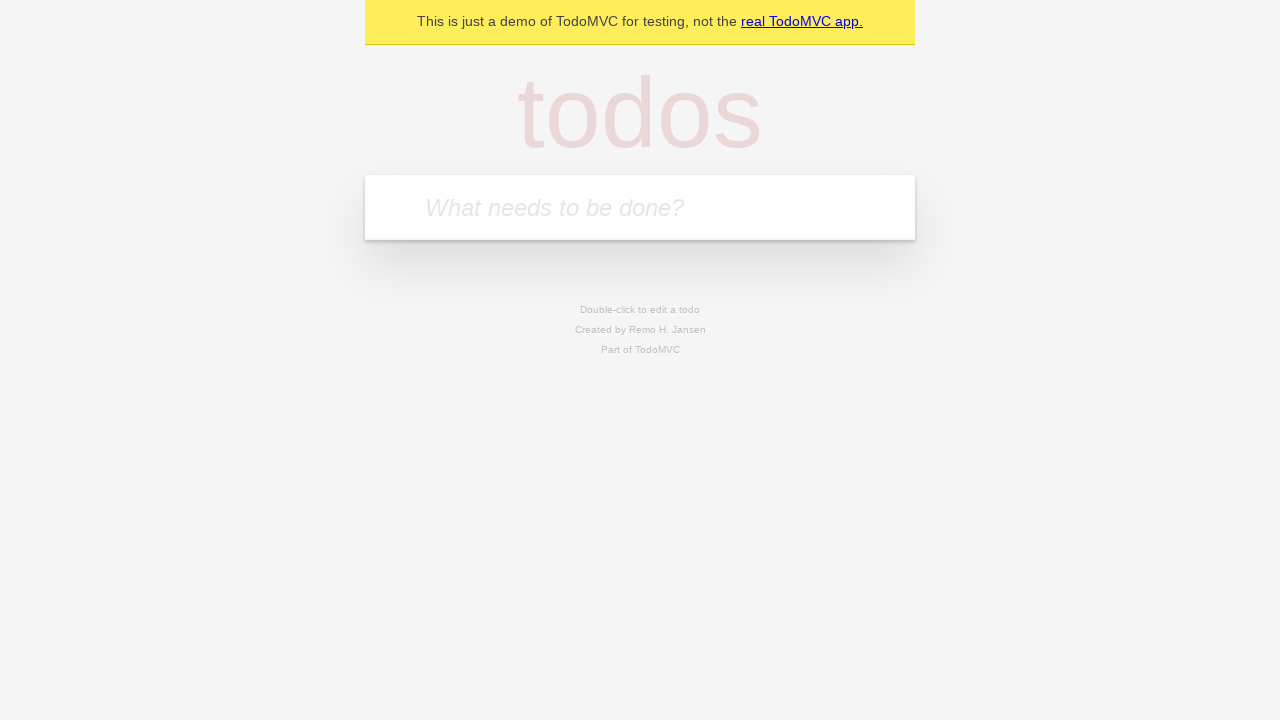

Filled new todo field with 'buy some cheese' on .new-todo
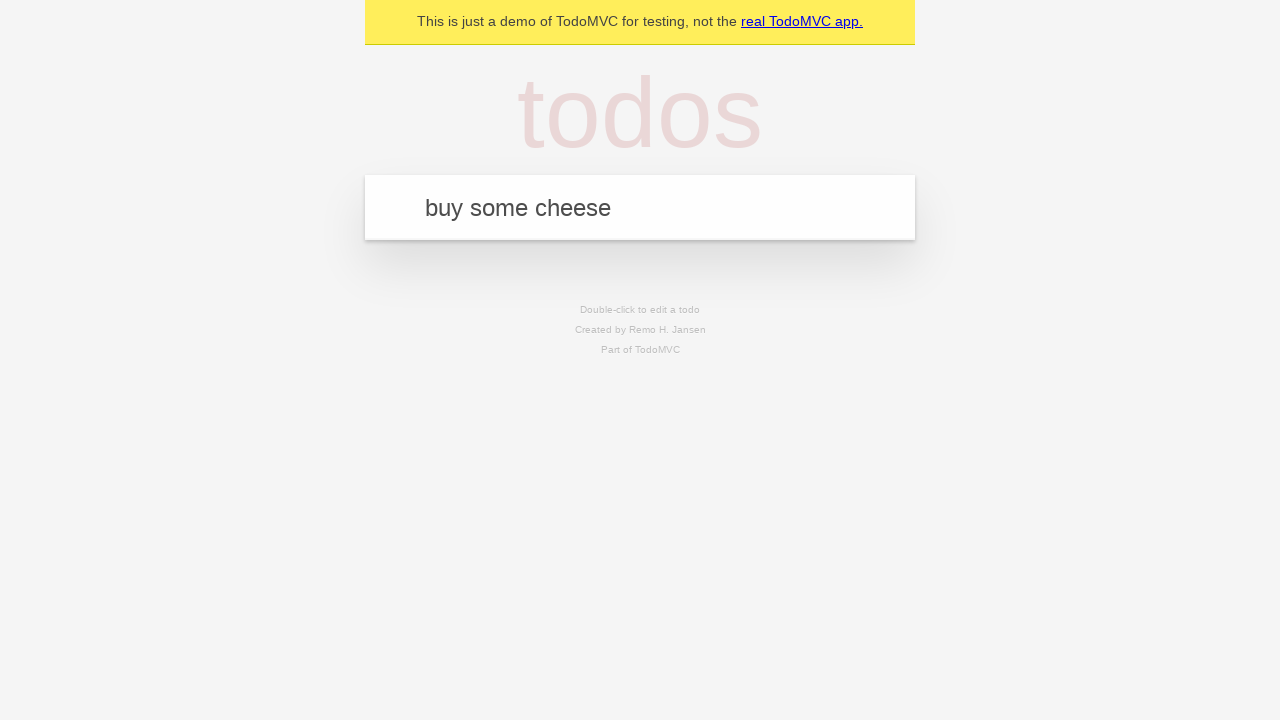

Pressed Enter to add first todo on .new-todo
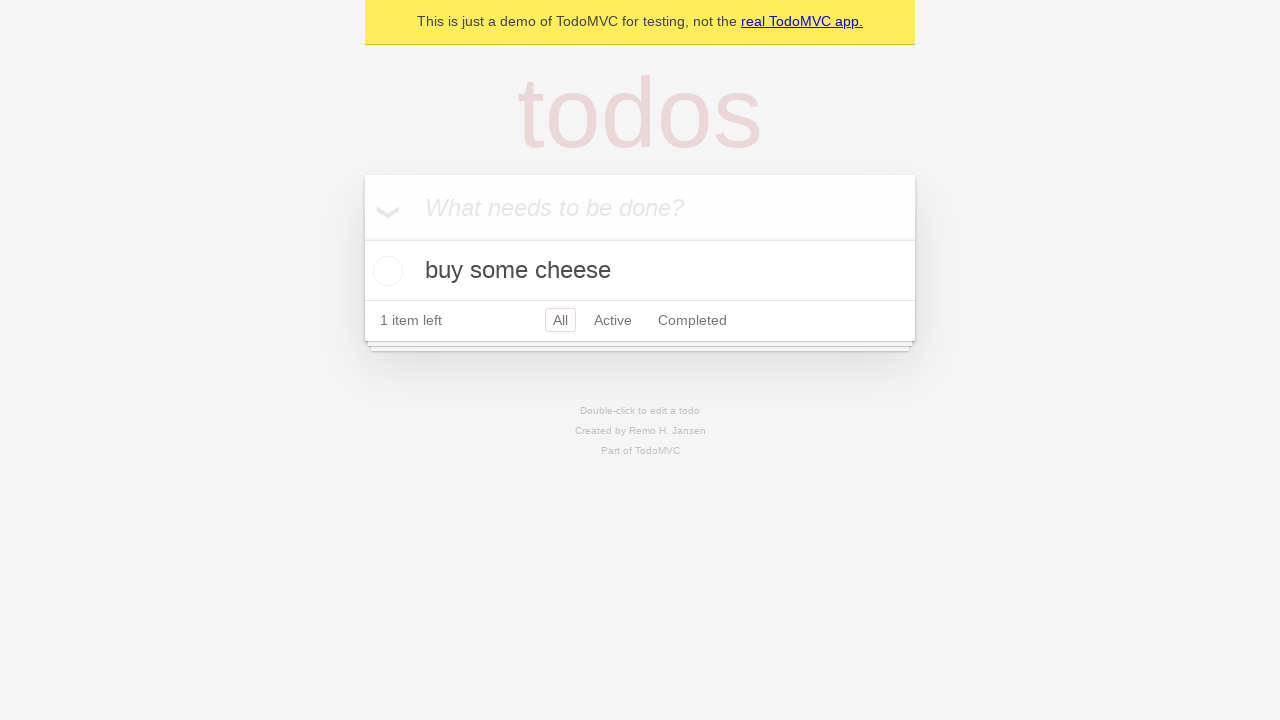

Filled new todo field with 'feed the cat' on .new-todo
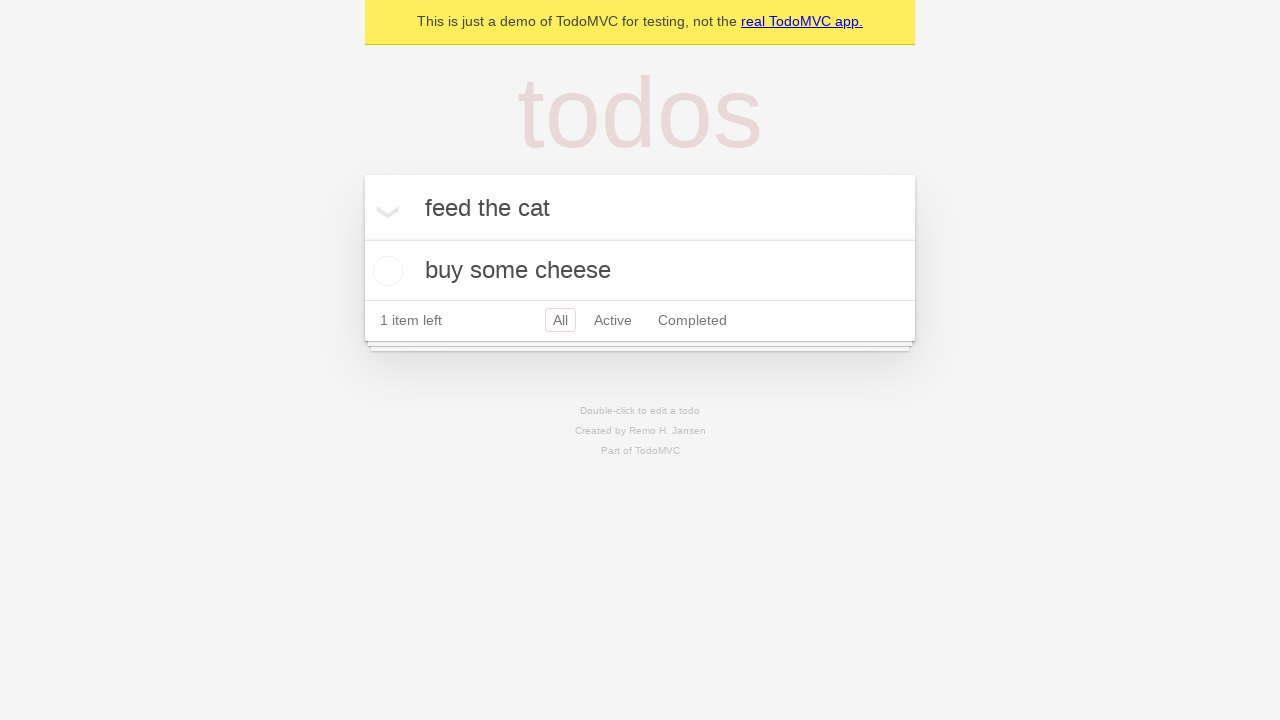

Pressed Enter to add second todo on .new-todo
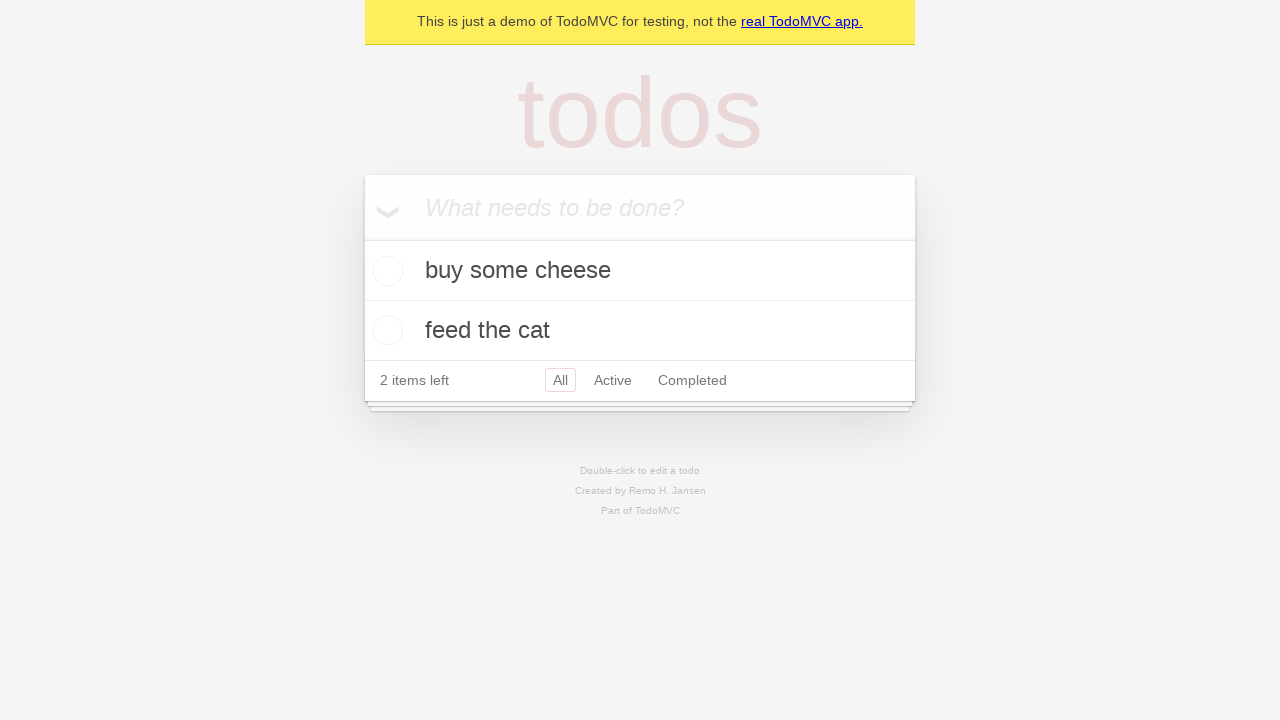

Filled new todo field with 'book a doctors appointment' on .new-todo
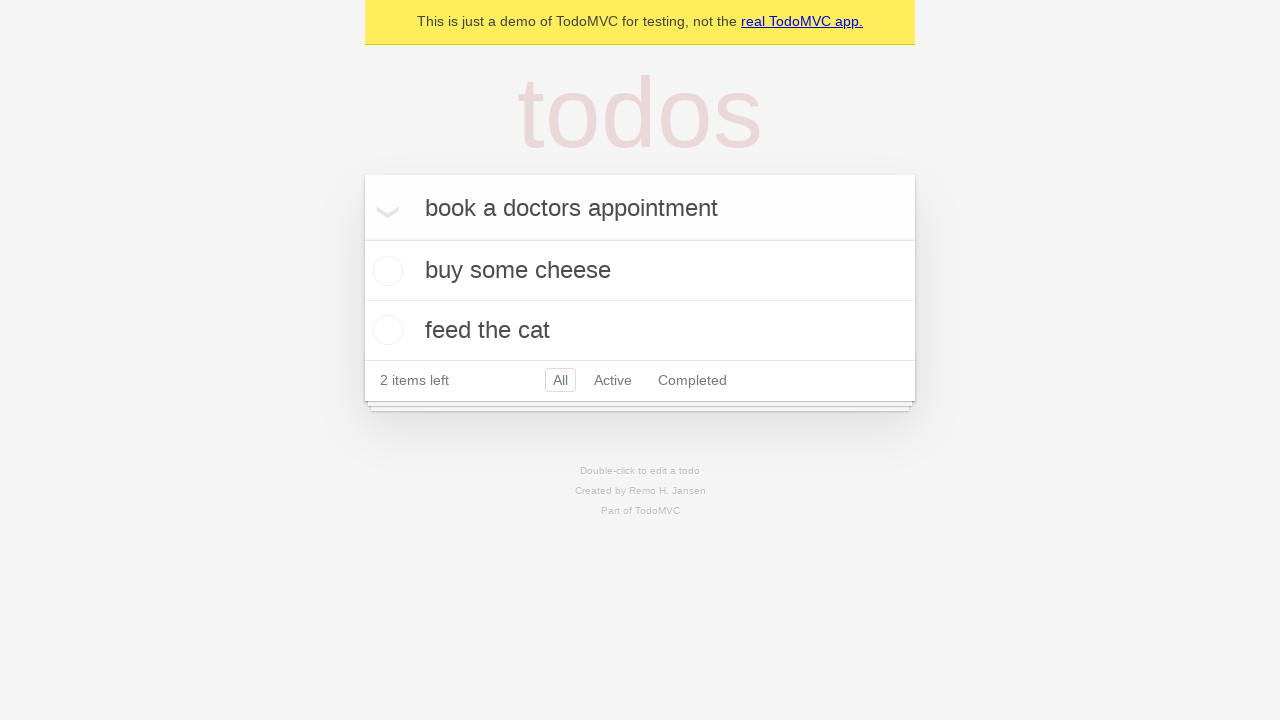

Pressed Enter to add third todo on .new-todo
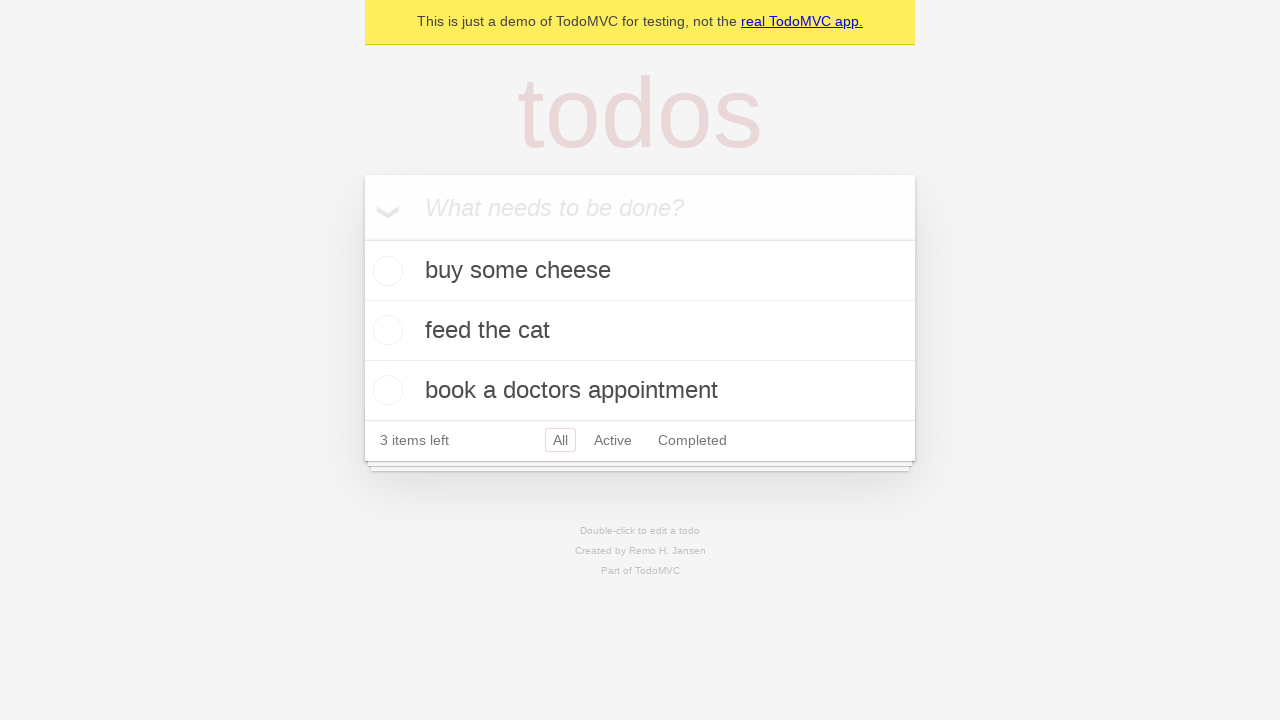

Waited for all 3 todo items to load in the list
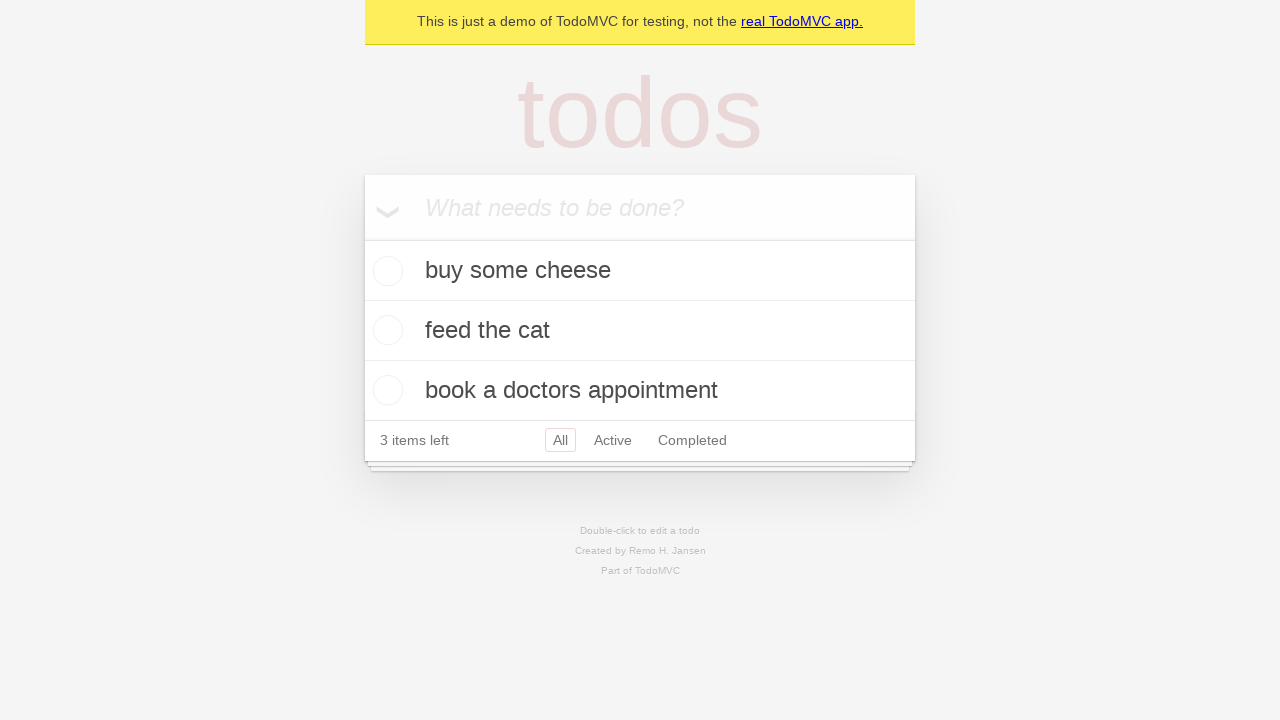

Checked the first todo item as completed at (385, 271) on .todo-list li .toggle >> nth=0
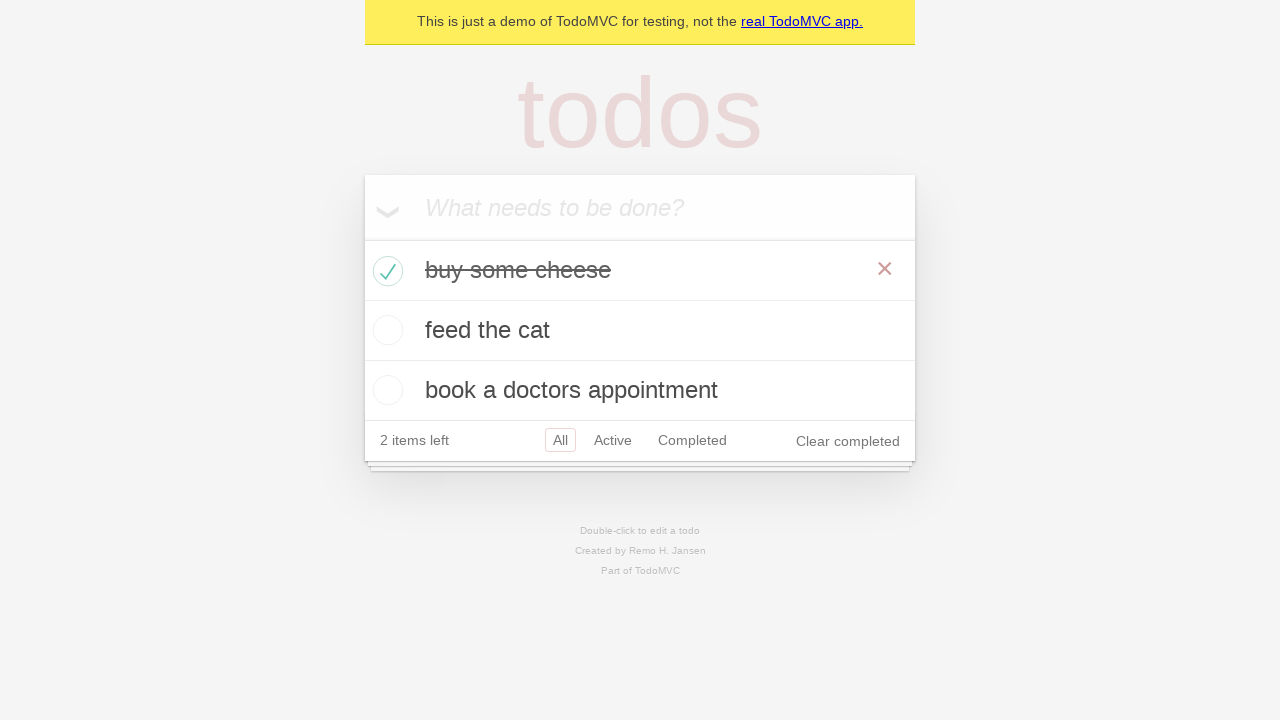

Waited for clear completed button to appear
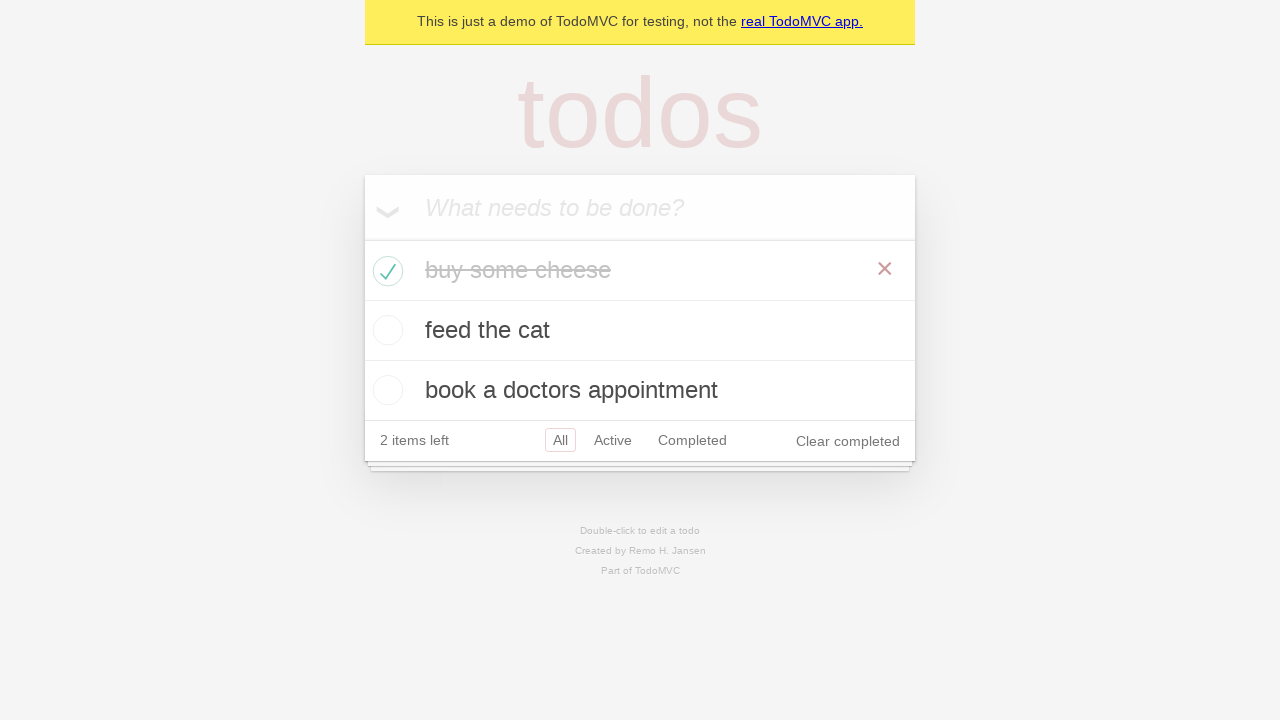

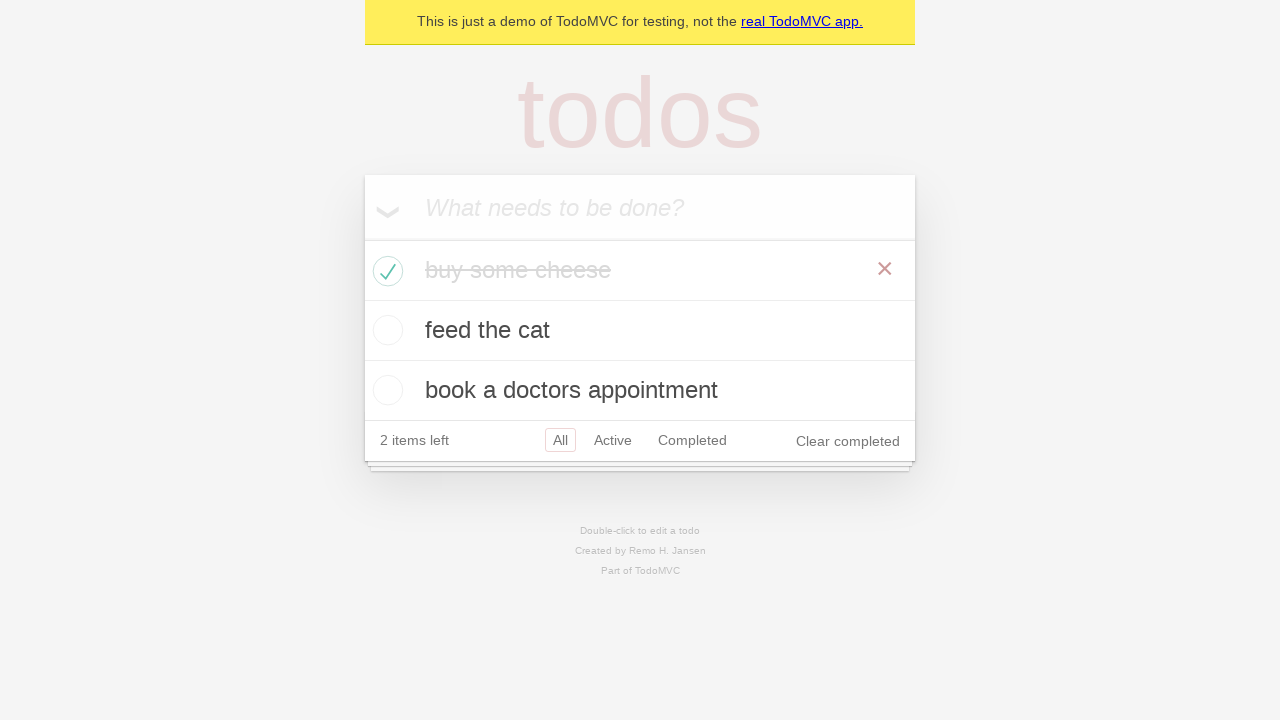